Tests that the Signup/Login link is enabled and accessible on the page

Starting URL: http://automationexercise.com

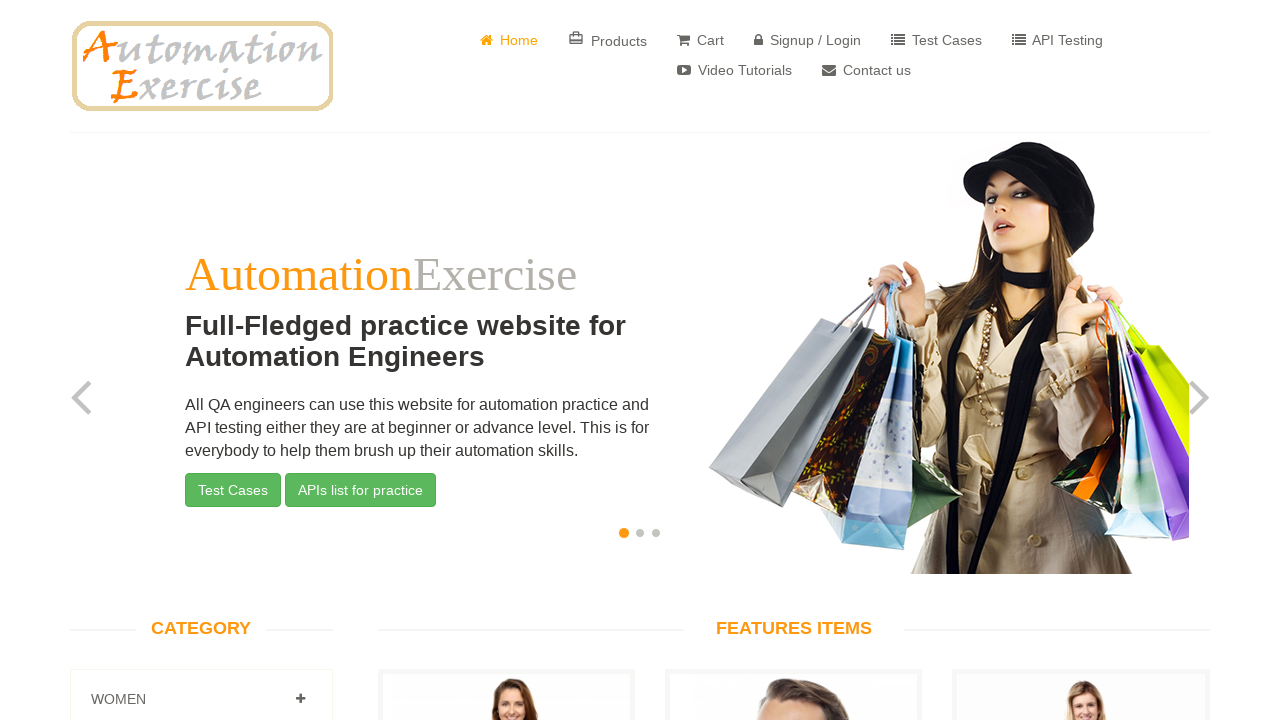

Page loaded and DOM content ready
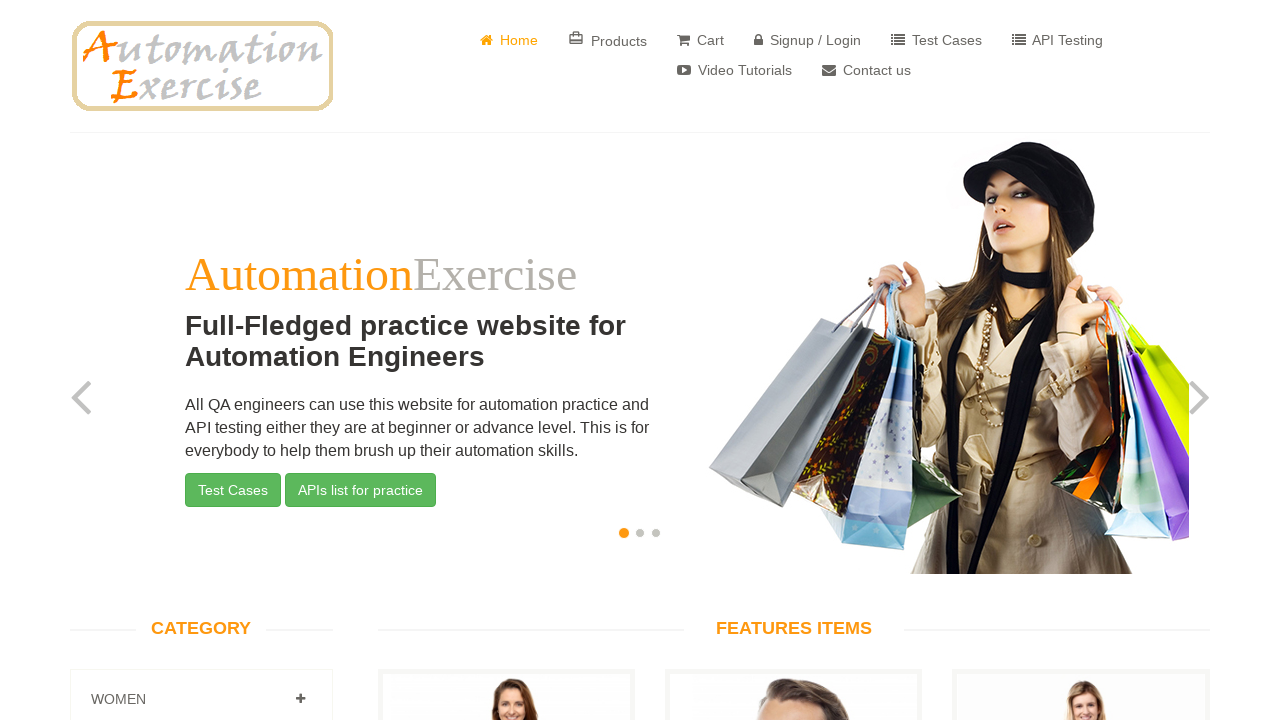

Located signup/login link element
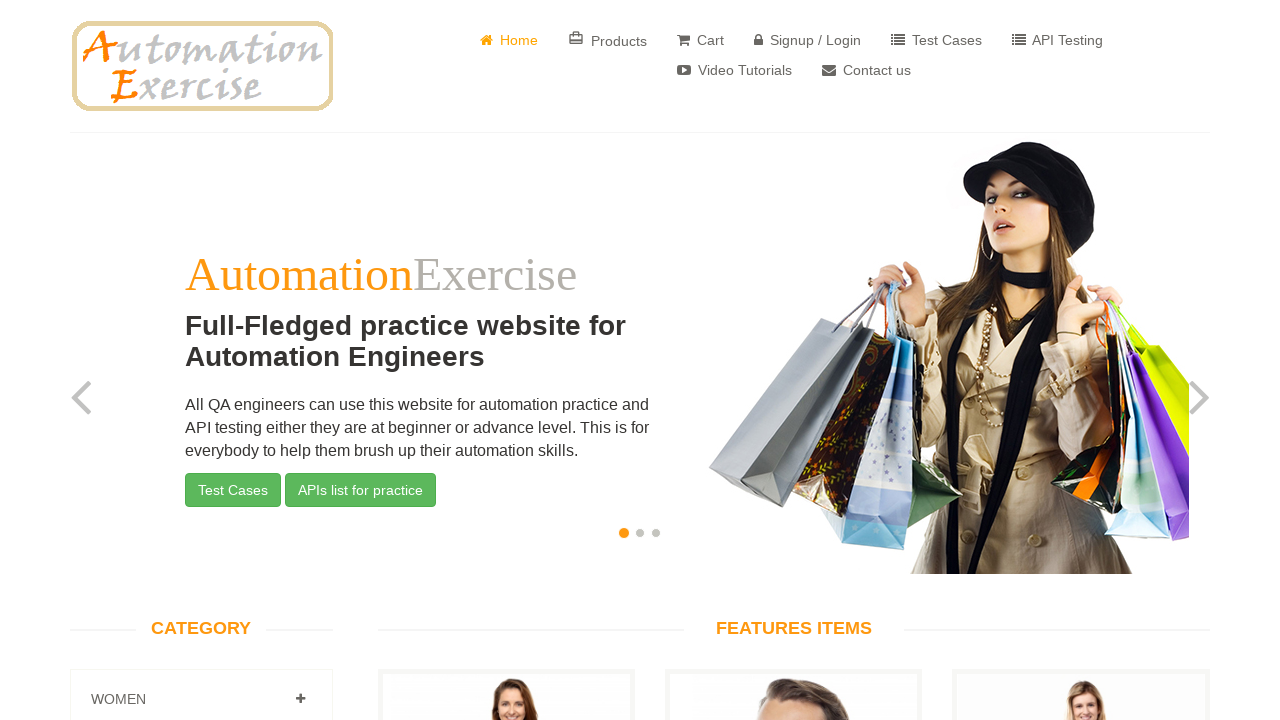

Verified that signup/login link is enabled
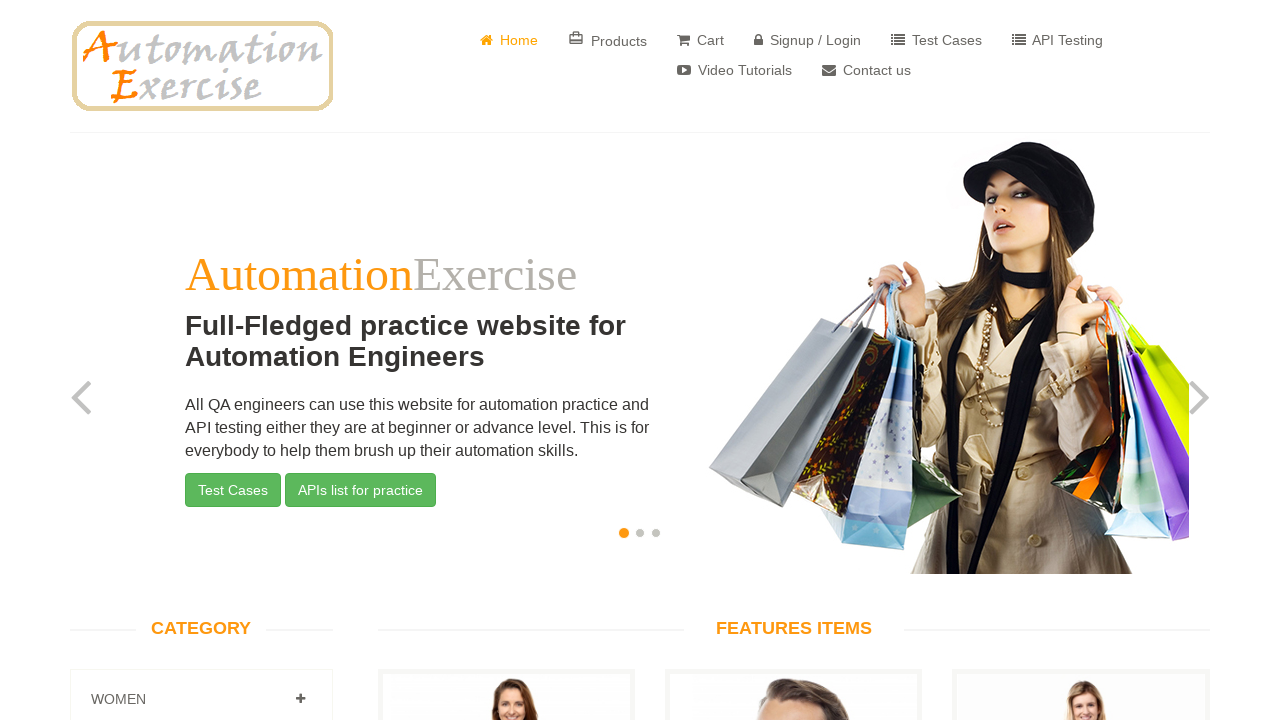

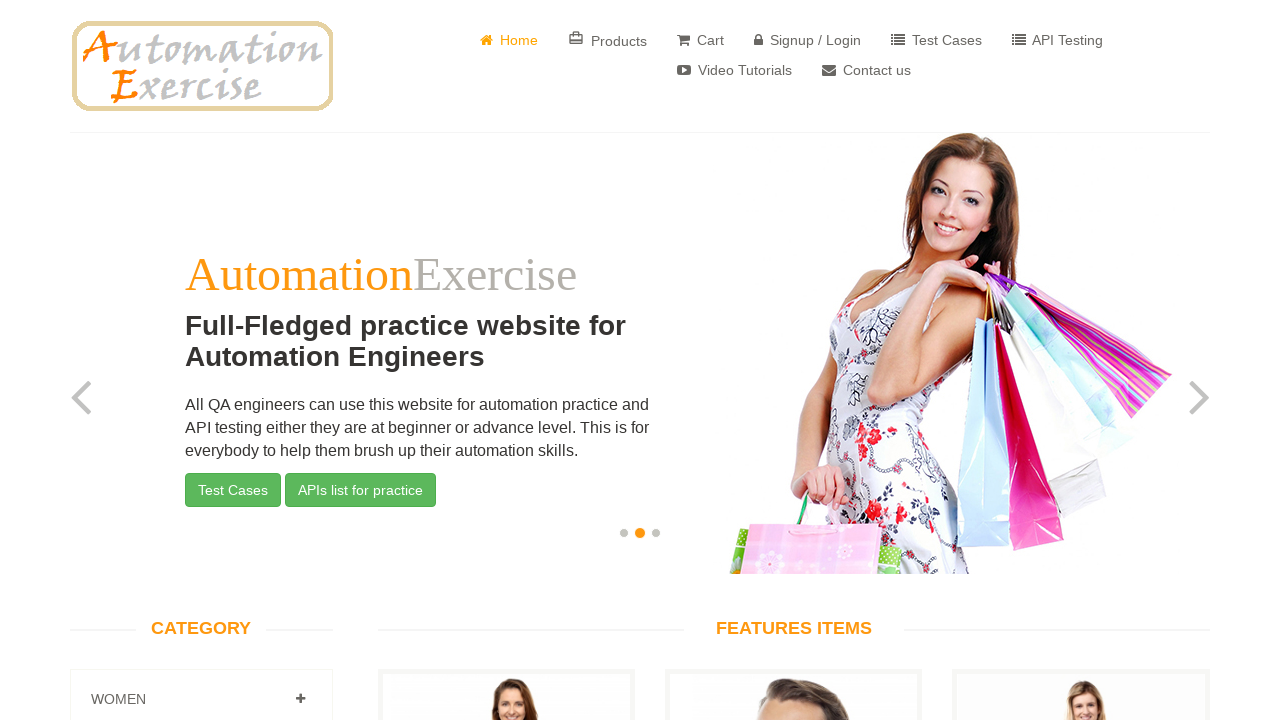